Tests an e-commerce site by searching for products, adding them to cart, and applying a promo code at checkout

Starting URL: https://rahulshettyacademy.com/seleniumPractise/

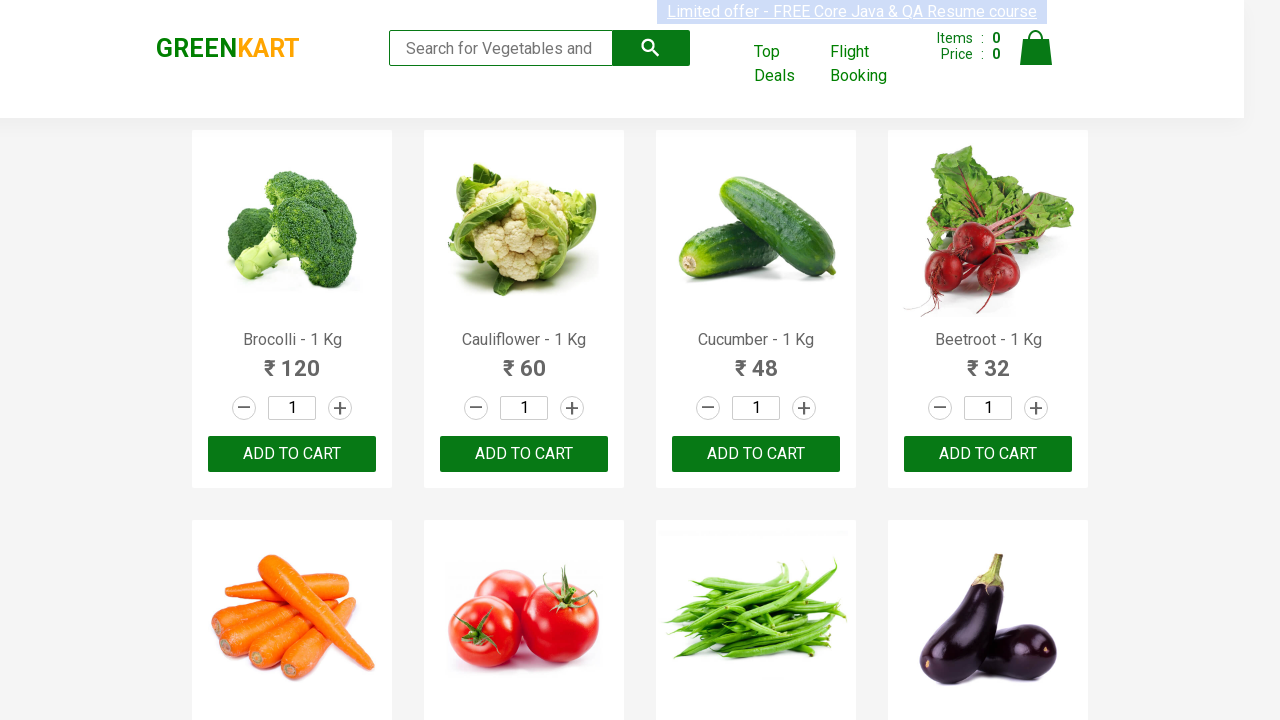

Filled search field with 'ber' on input.search-keyword
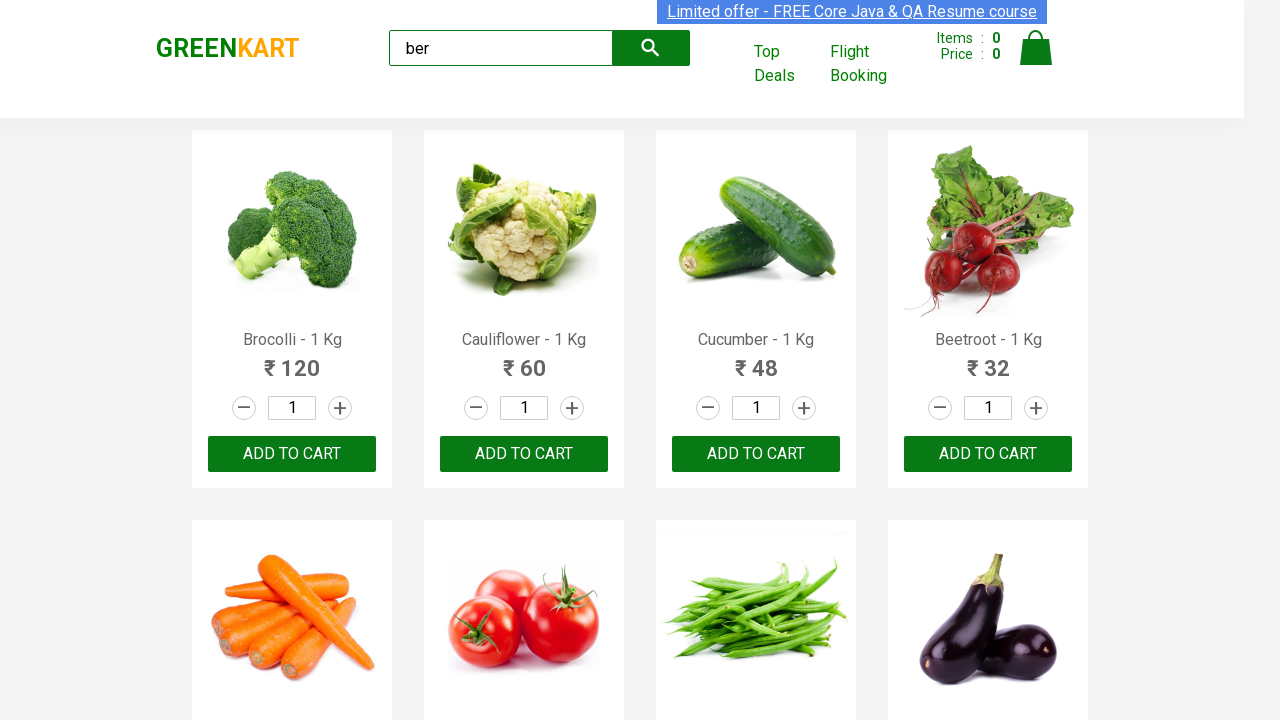

Waited 4 seconds for search results to load
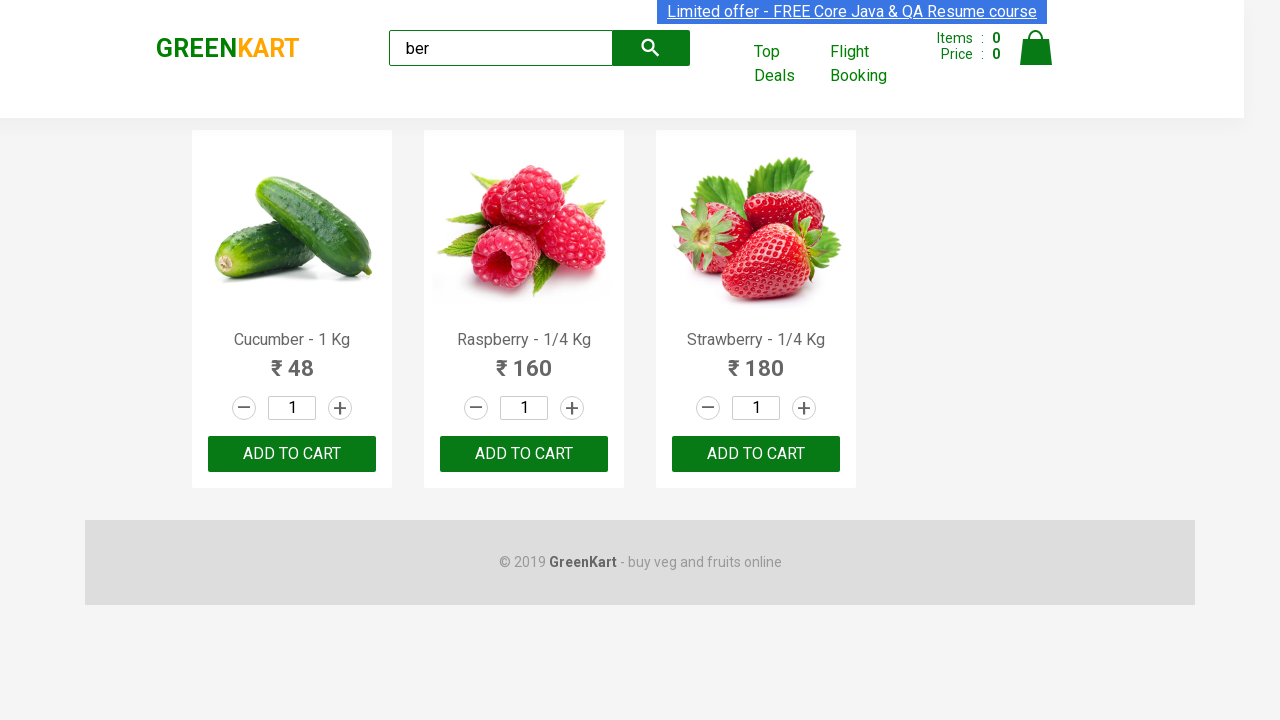

Clicked first pagination link at (340, 408) on xpath=//*[@id='root']/div/div[1]/div/div[1]/div[2]/a[2]
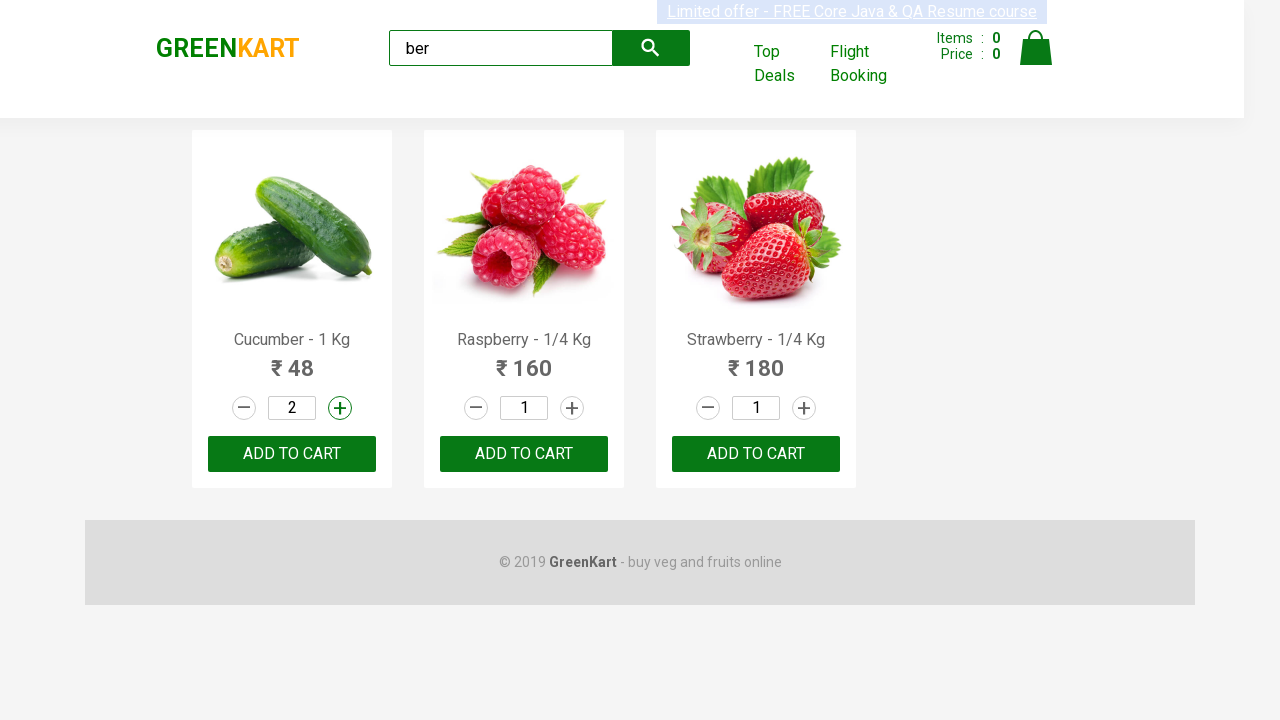

Waited 1 second for page to load
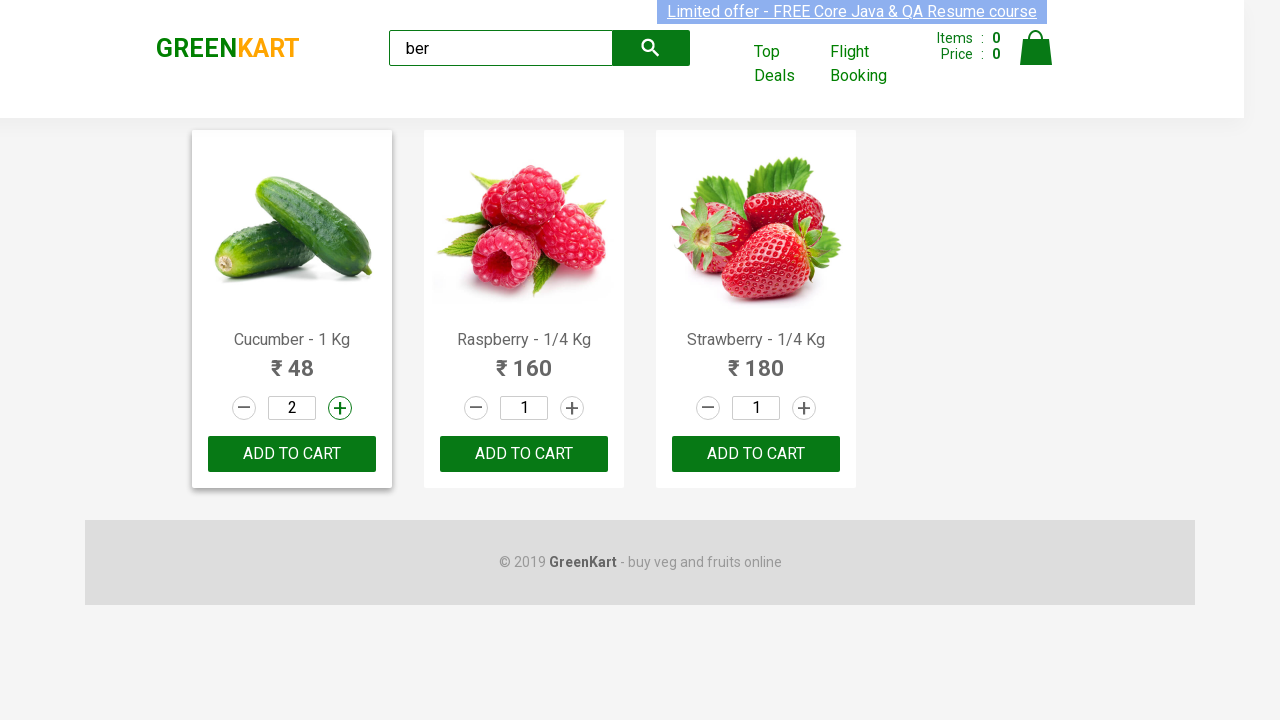

Clicked second pagination link at (572, 408) on xpath=//*[@id='root']/div/div[1]/div/div[2]/div[2]/a[2]
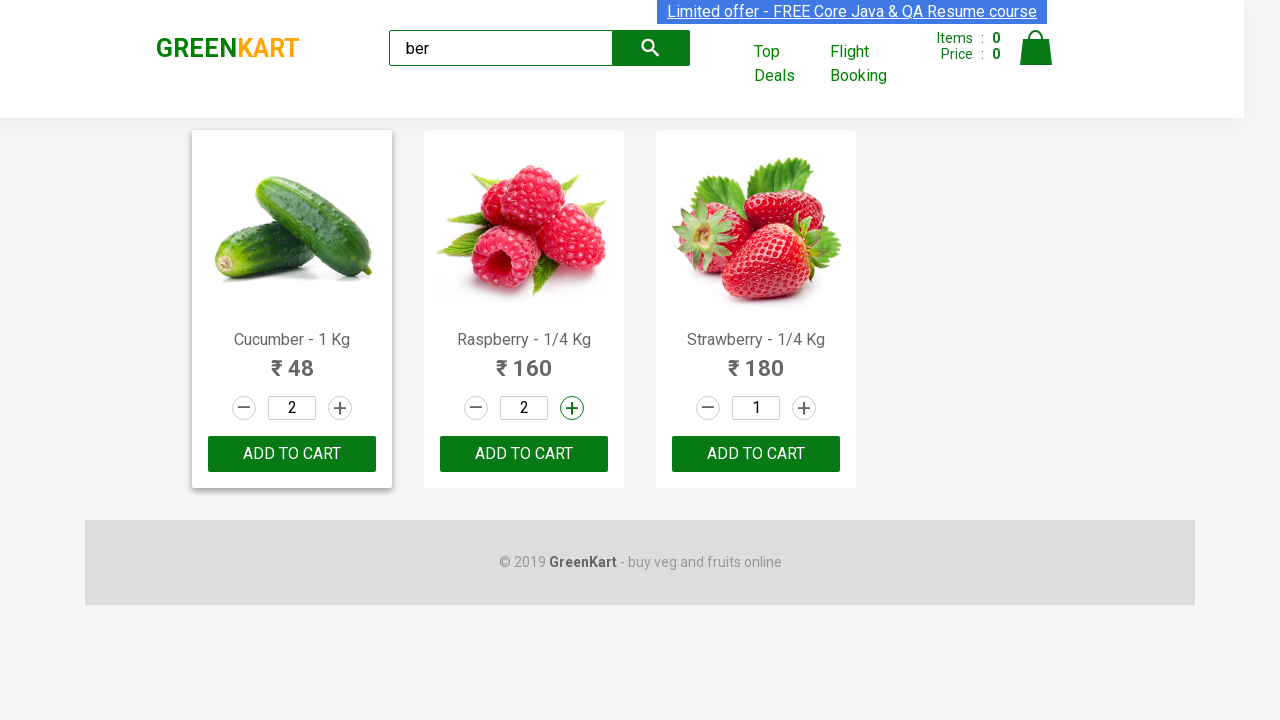

Waited 1 second for page to load
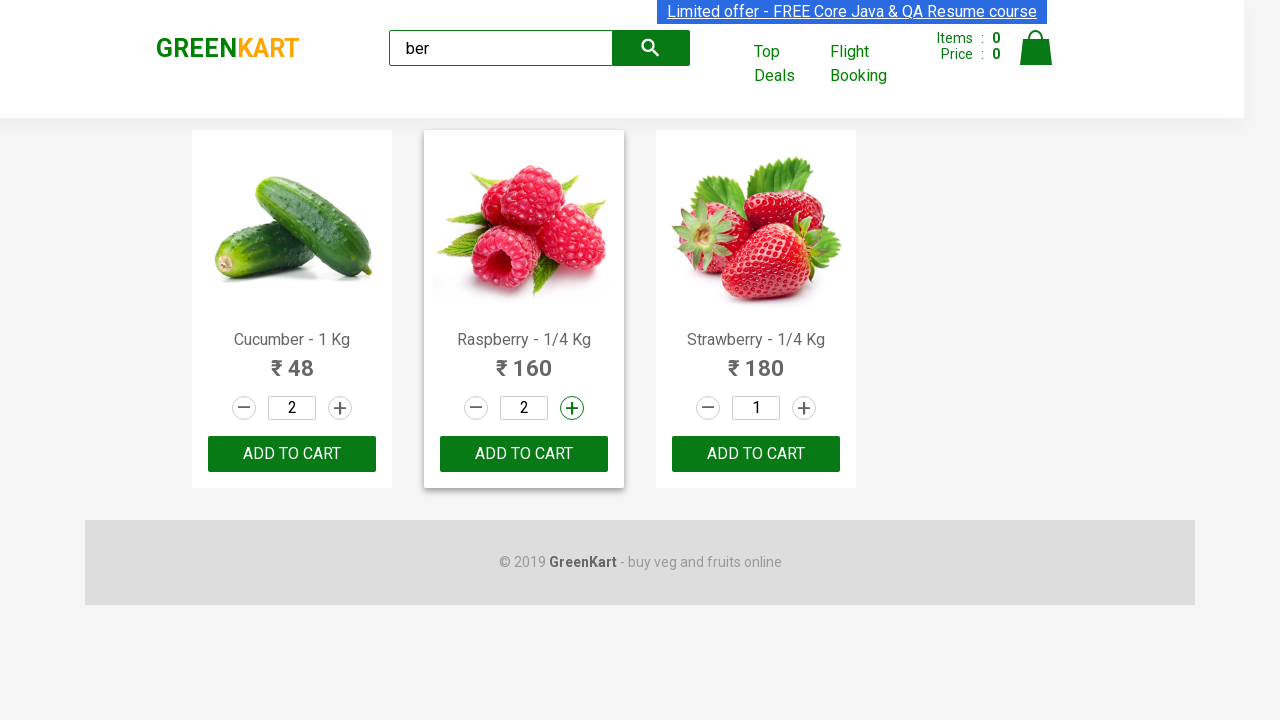

Verified 3 products are displayed
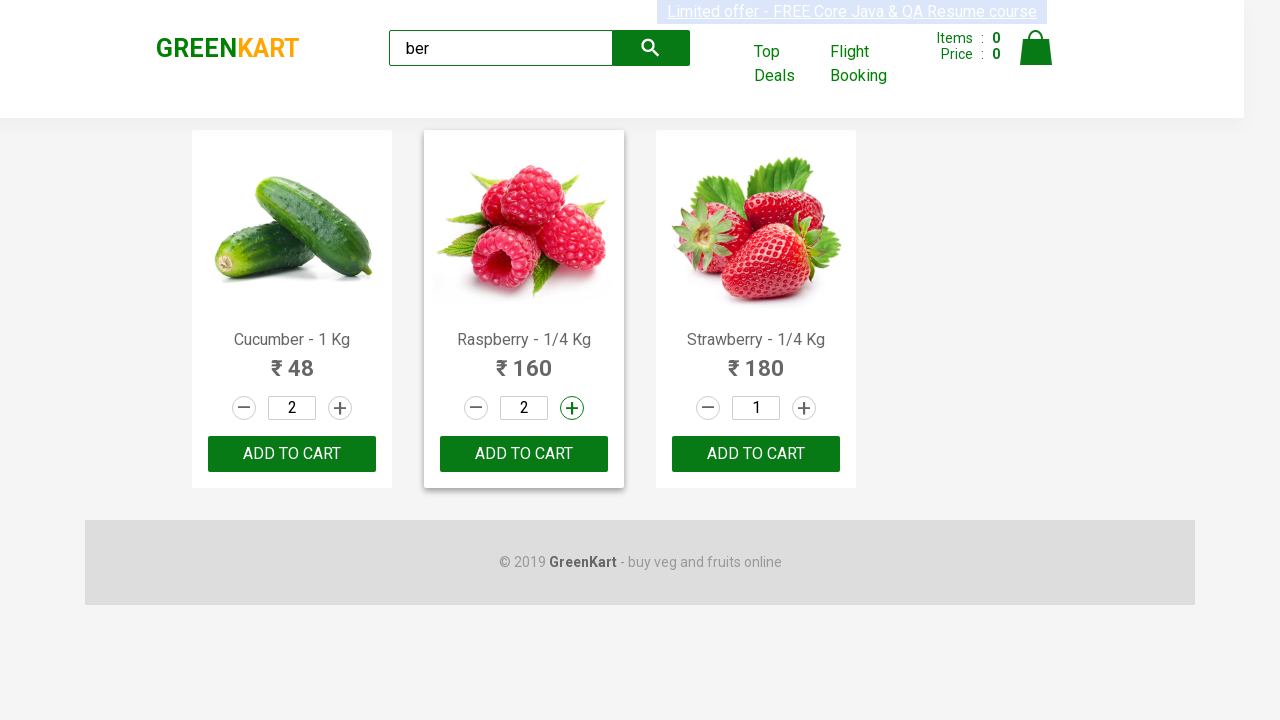

Clicked 'Add to cart' button for product 1 at (292, 454) on xpath=//div[@class='product-action']/button >> nth=0
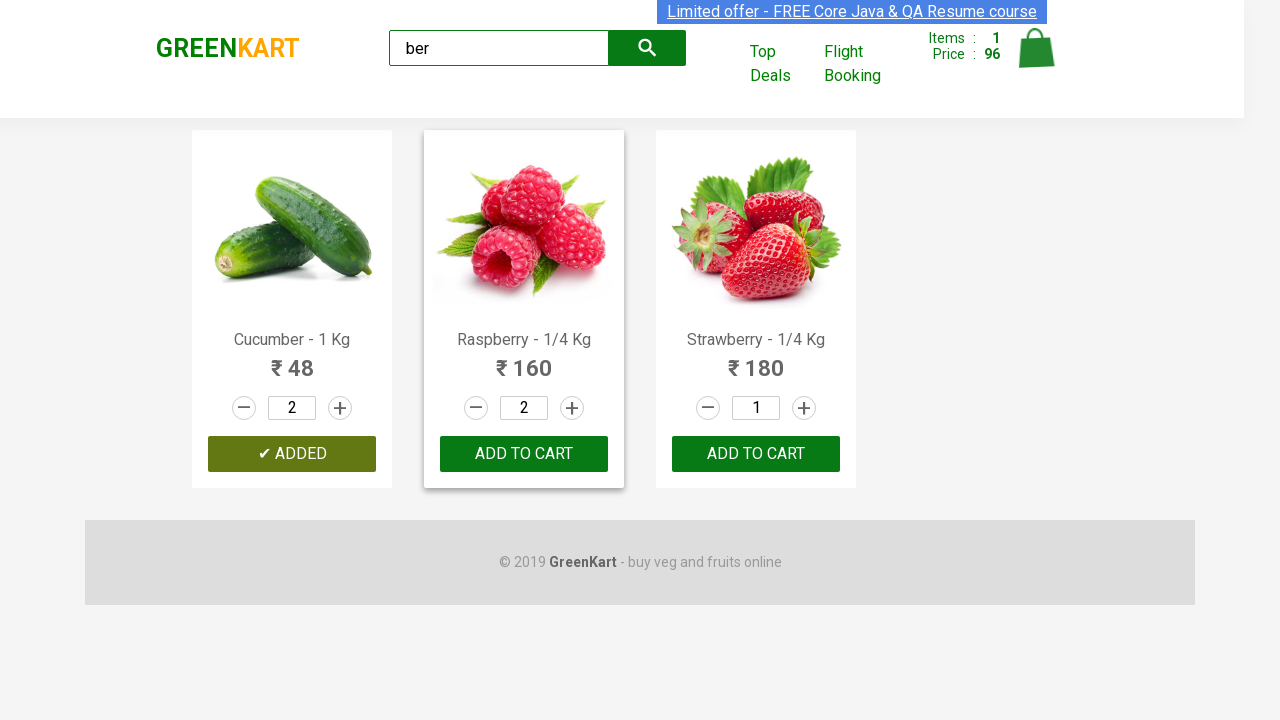

Clicked 'Add to cart' button for product 2 at (524, 454) on xpath=//div[@class='product-action']/button >> nth=1
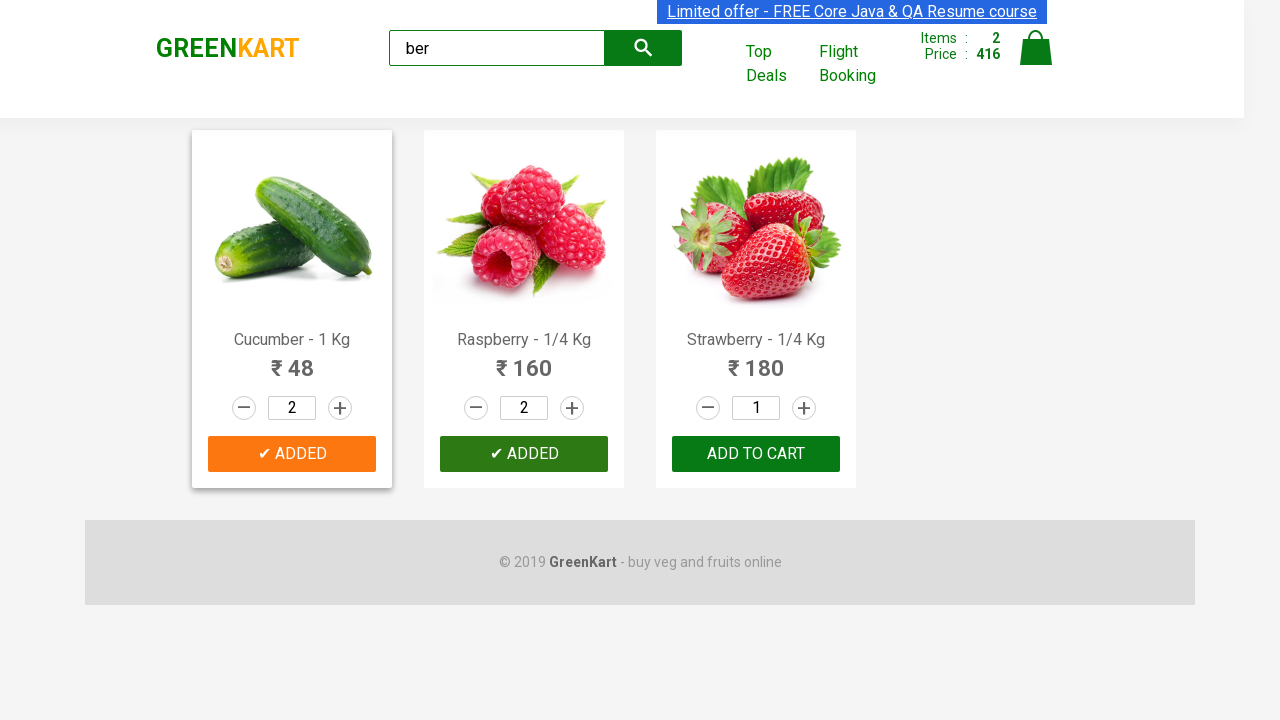

Clicked 'Add to cart' button for product 3 at (756, 454) on xpath=//div[@class='product-action']/button >> nth=2
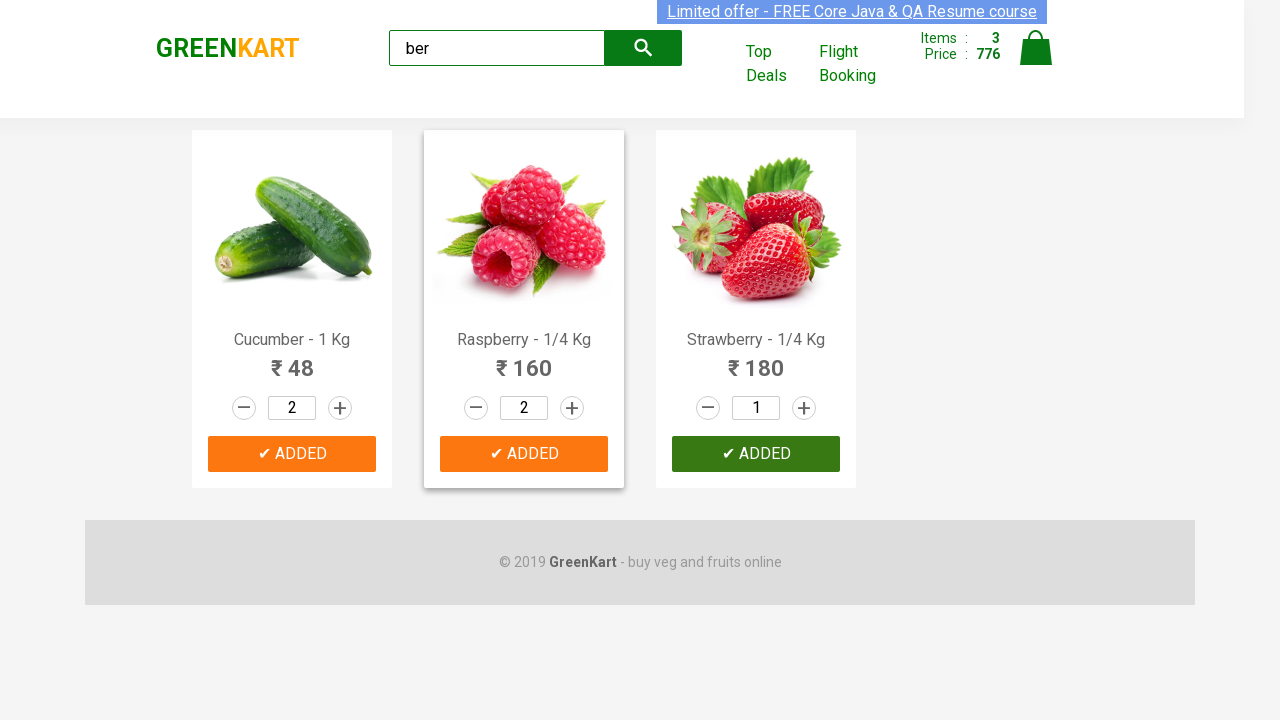

Clicked cart icon to open shopping cart at (1036, 48) on img[alt='Cart']
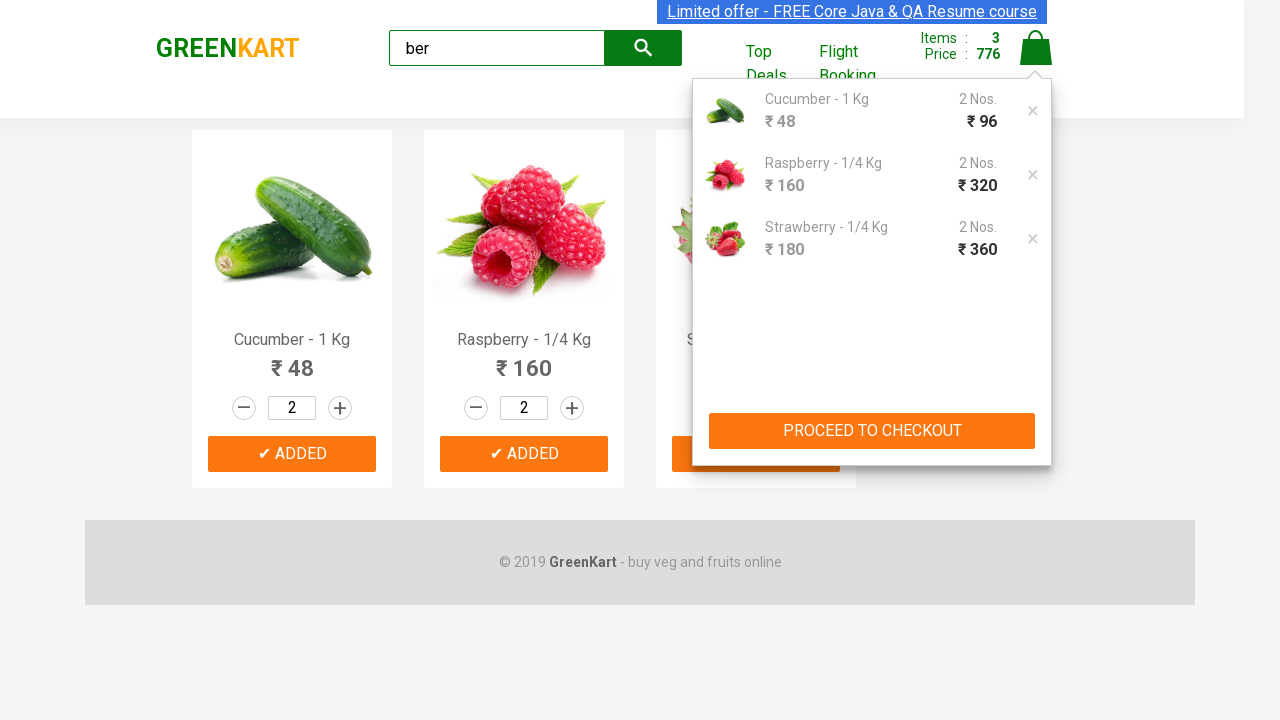

Clicked 'PROCEED TO CHECKOUT' button at (872, 431) on xpath=//button[text()='PROCEED TO CHECKOUT']
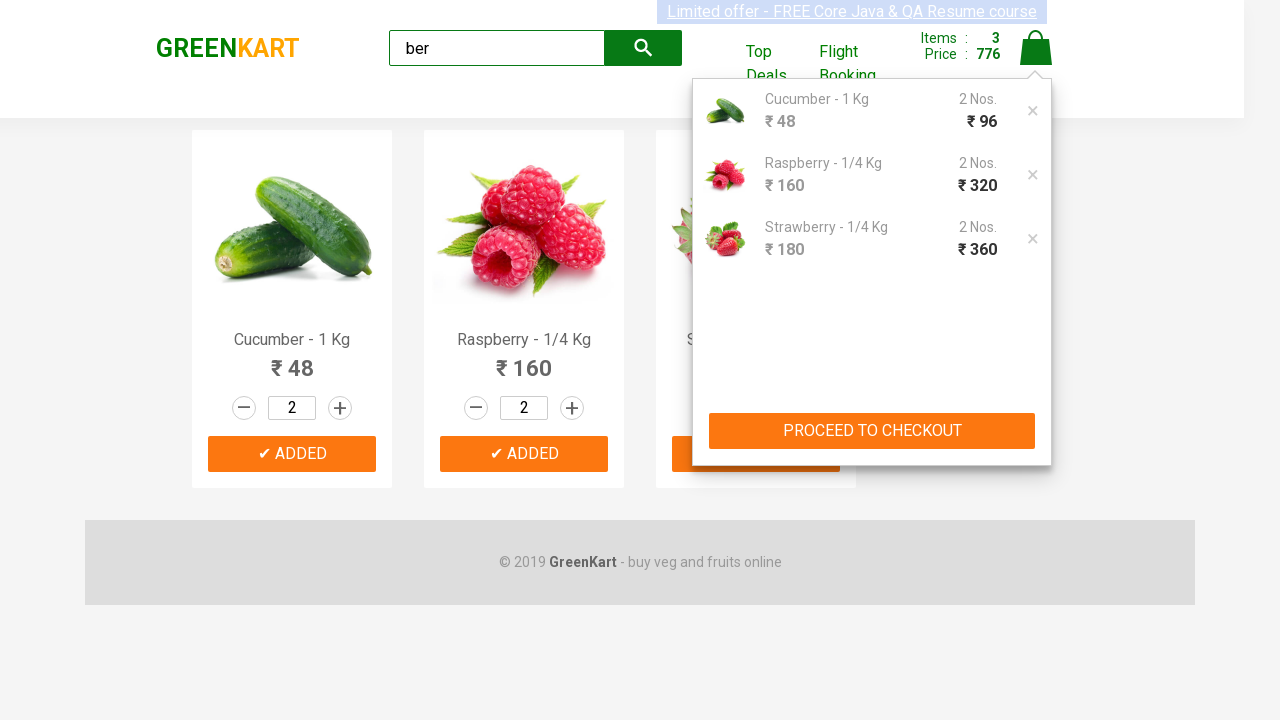

Entered promo code 'rahulshettyacademy' on .promoCode
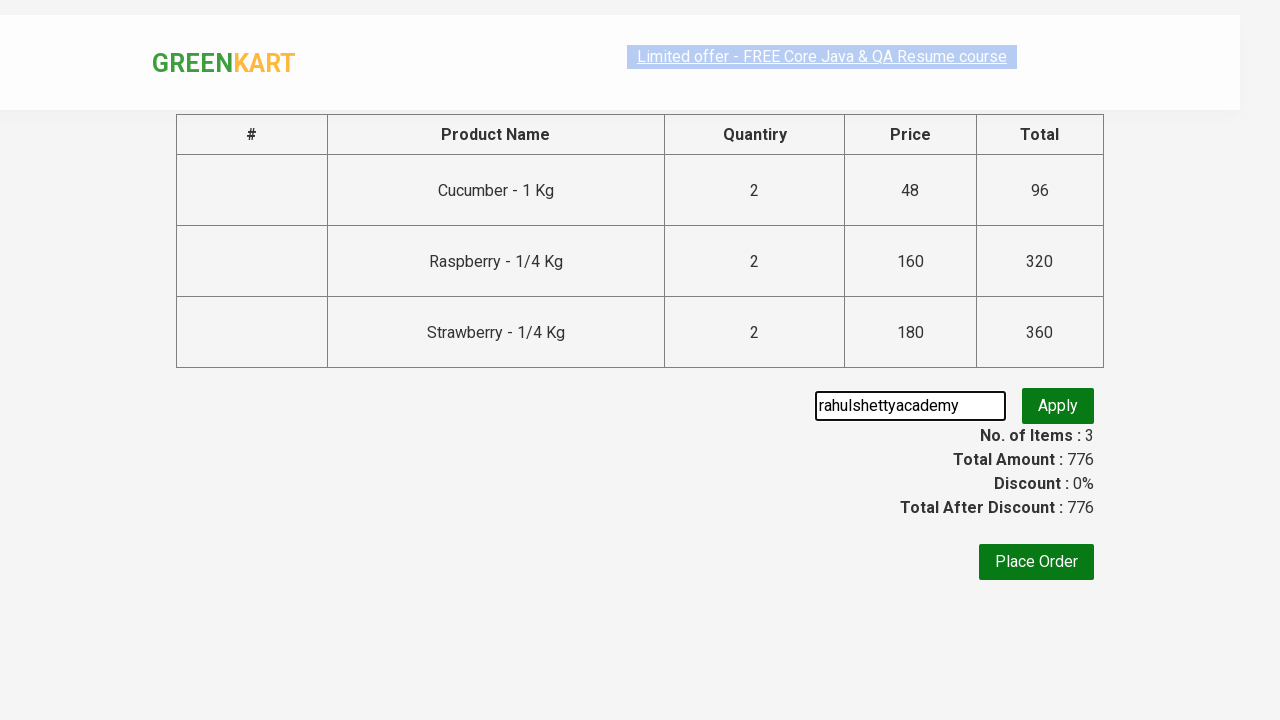

Clicked button to apply promo code at (1058, 418) on .promoBtn
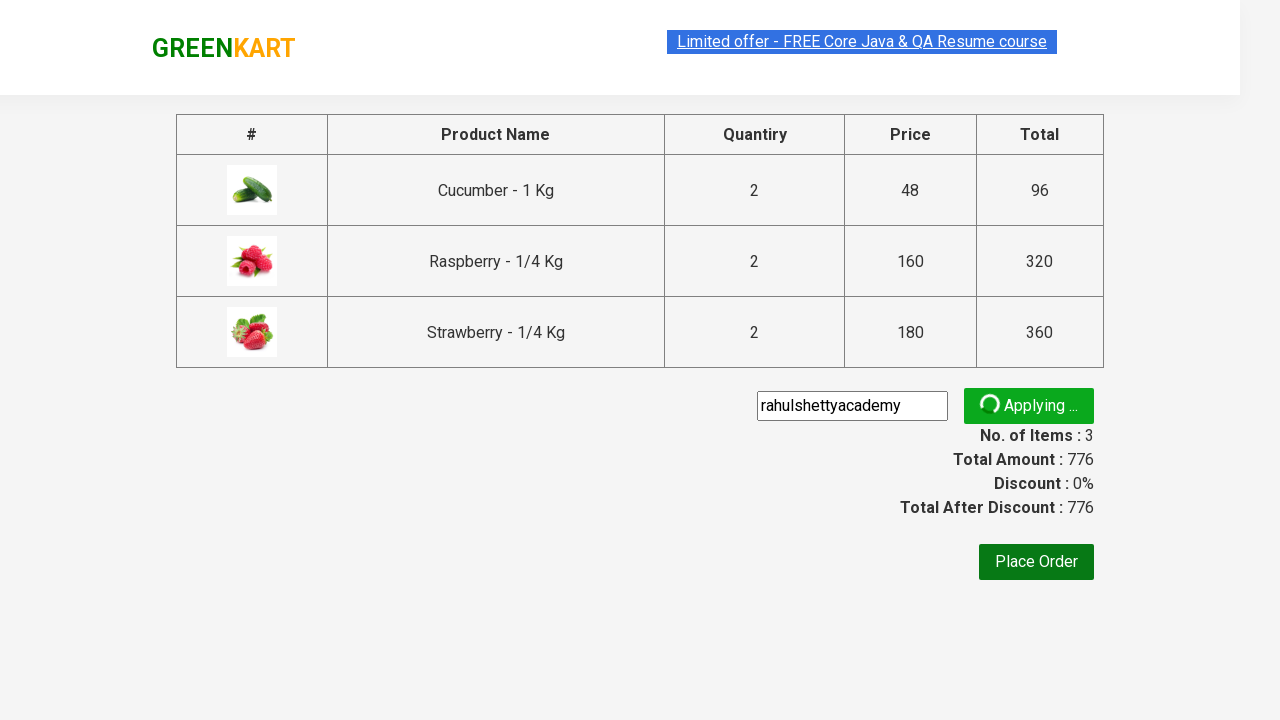

Promo validation message appeared
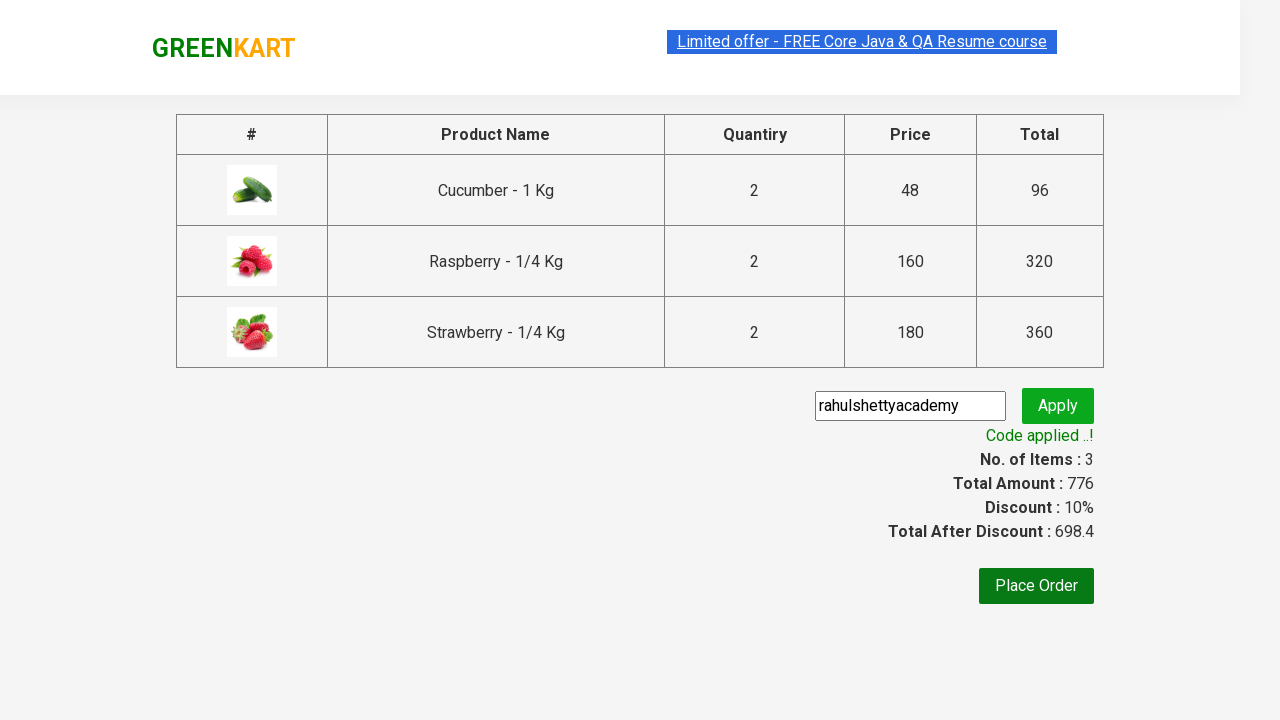

Navigated back to previous page
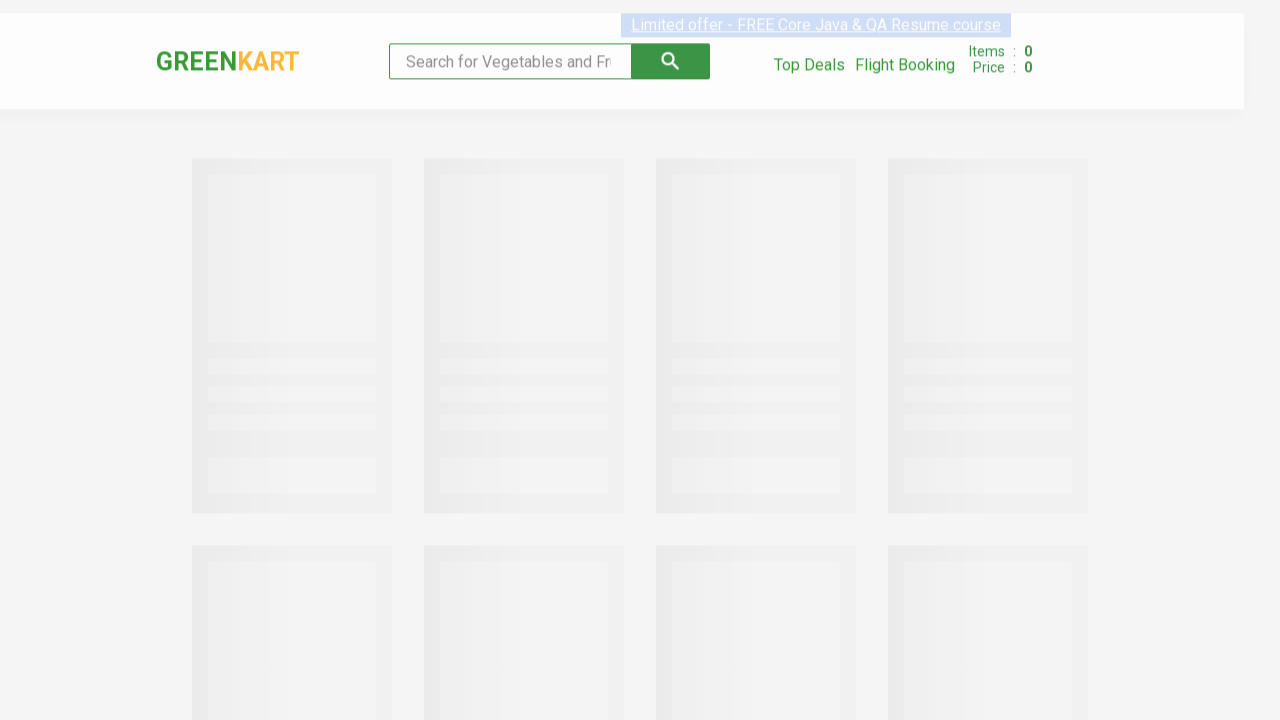

Waited 1 second for page to load
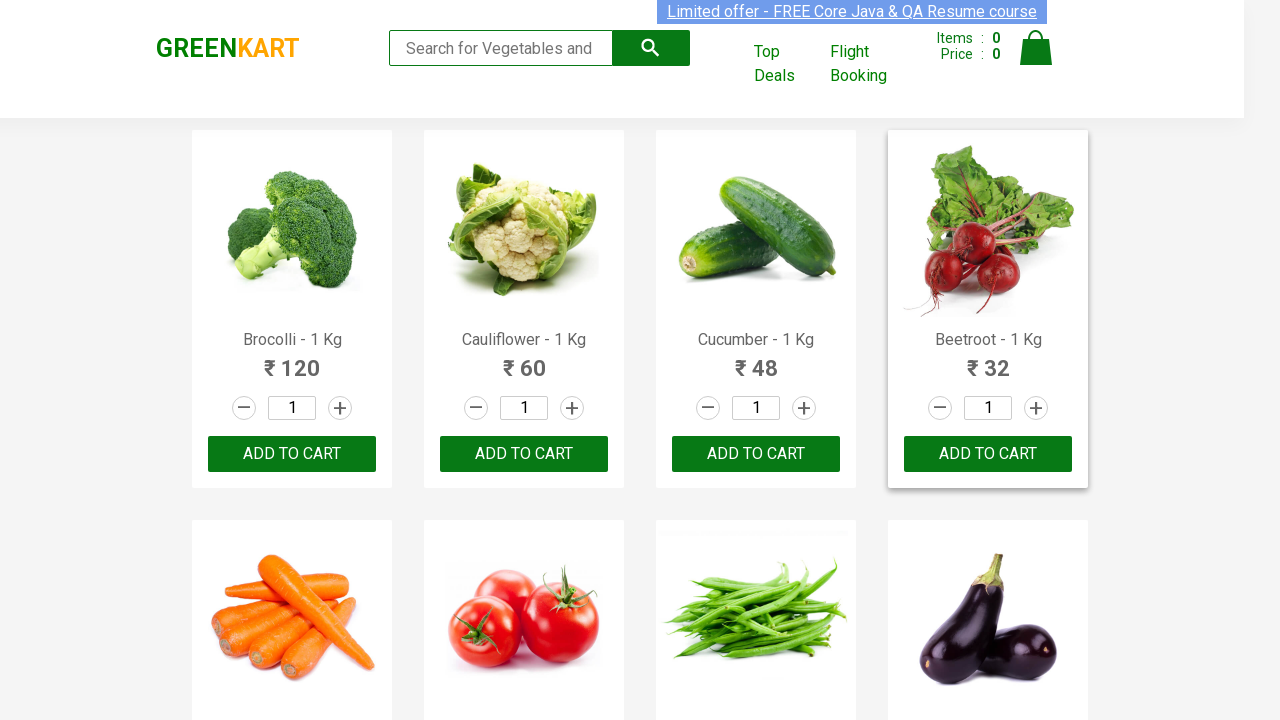

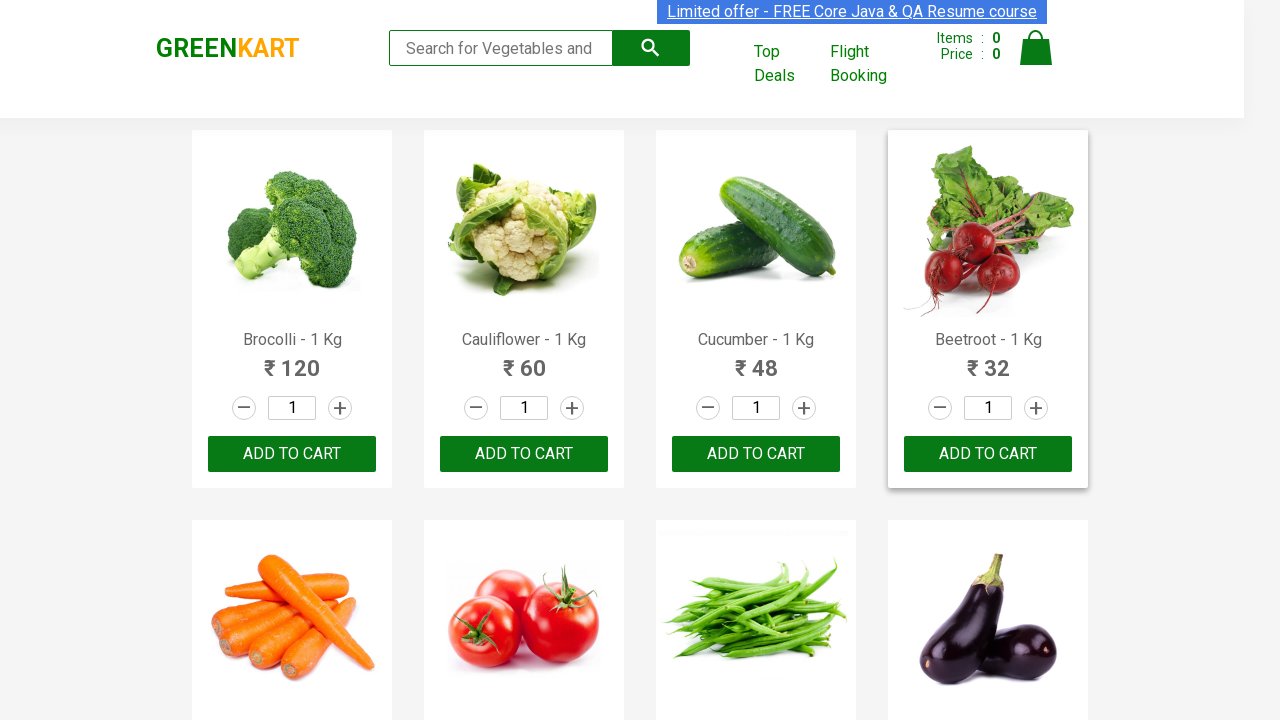